Tests search functionality with a valid search term "Mũ" (Hat) and verifies that results are displayed

Starting URL: https://gsports.vn/

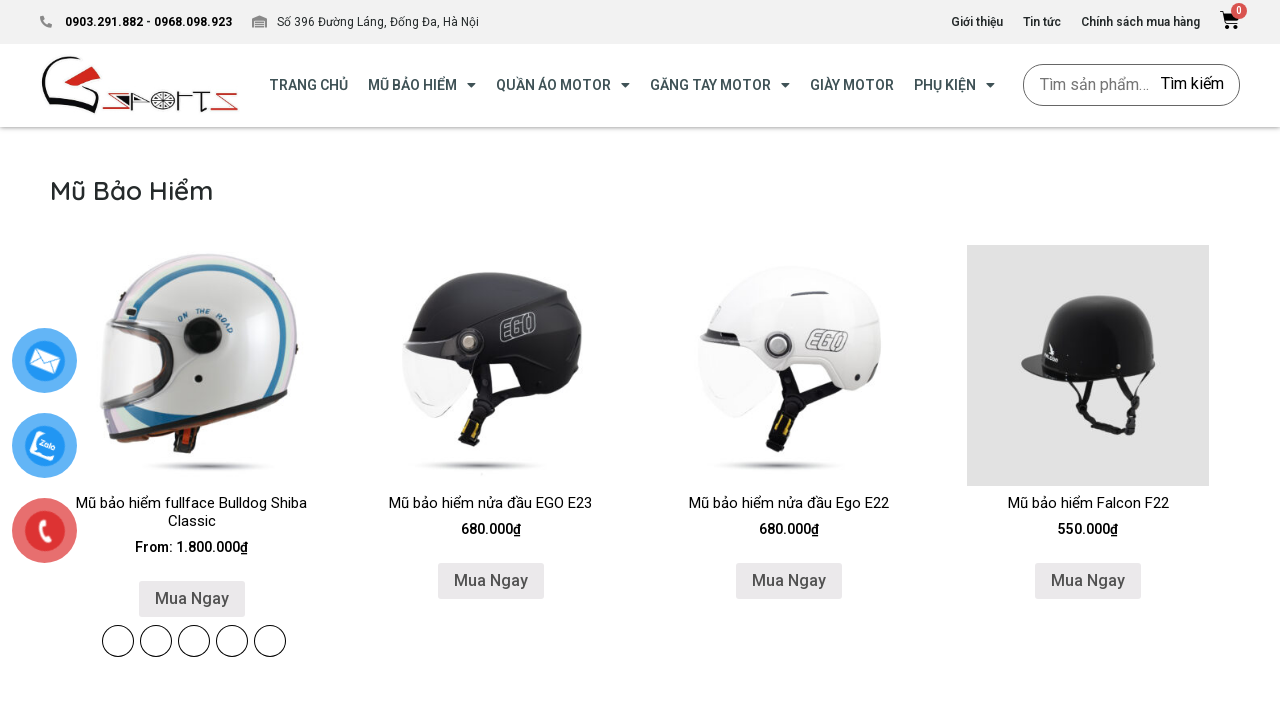

Filled search field with 'Mũ' (Hat) on #woocommerce-product-search-field-0
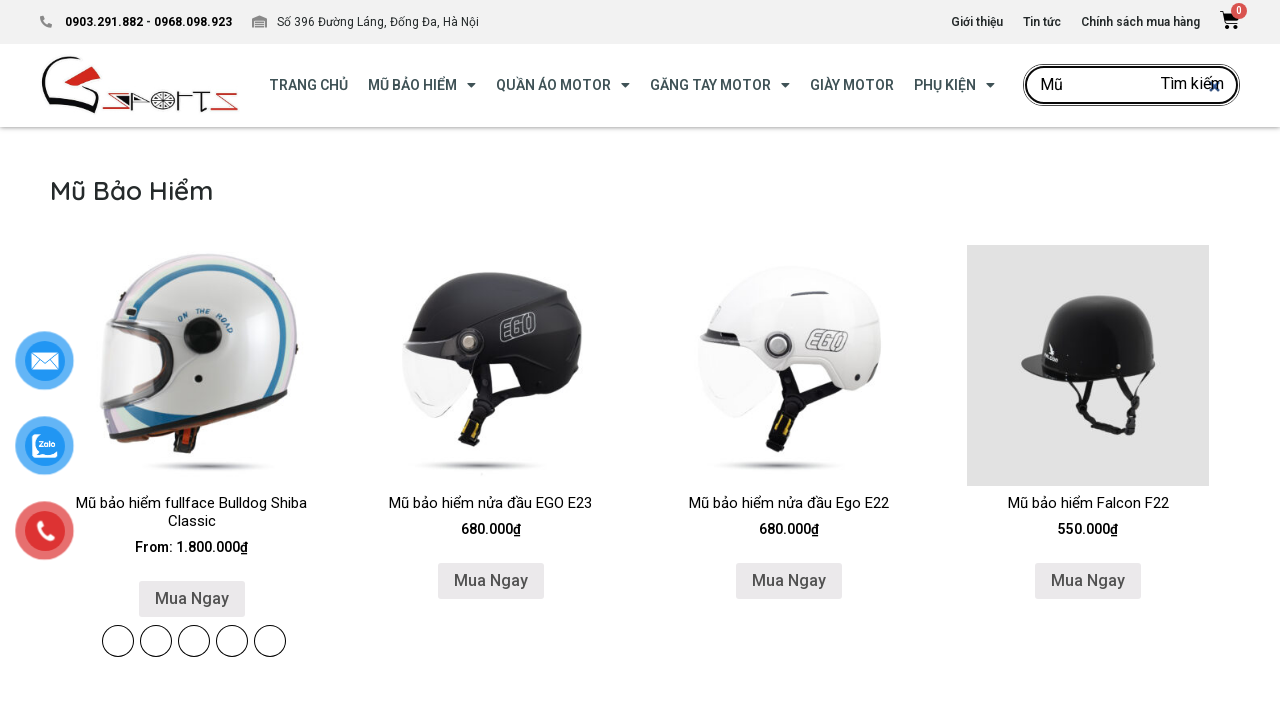

Clicked search button to submit search query at (1192, 84) on button[type='submit']
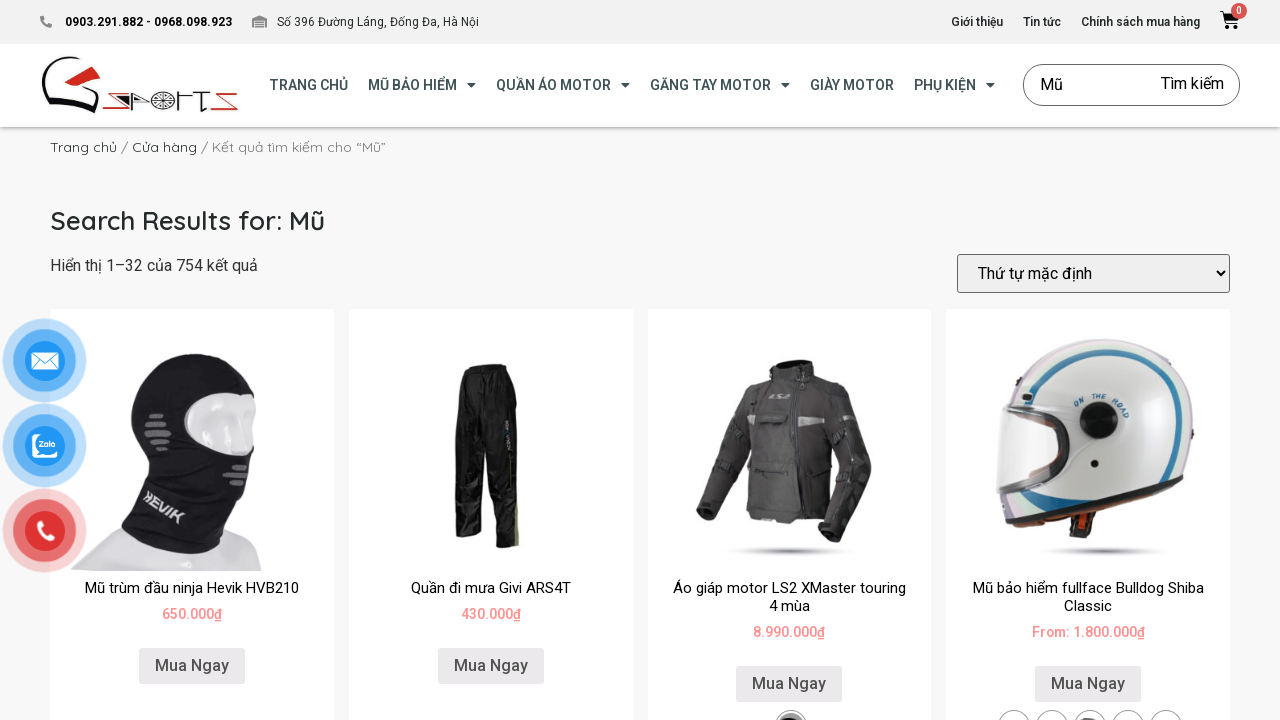

Waited 3 seconds for search results to load
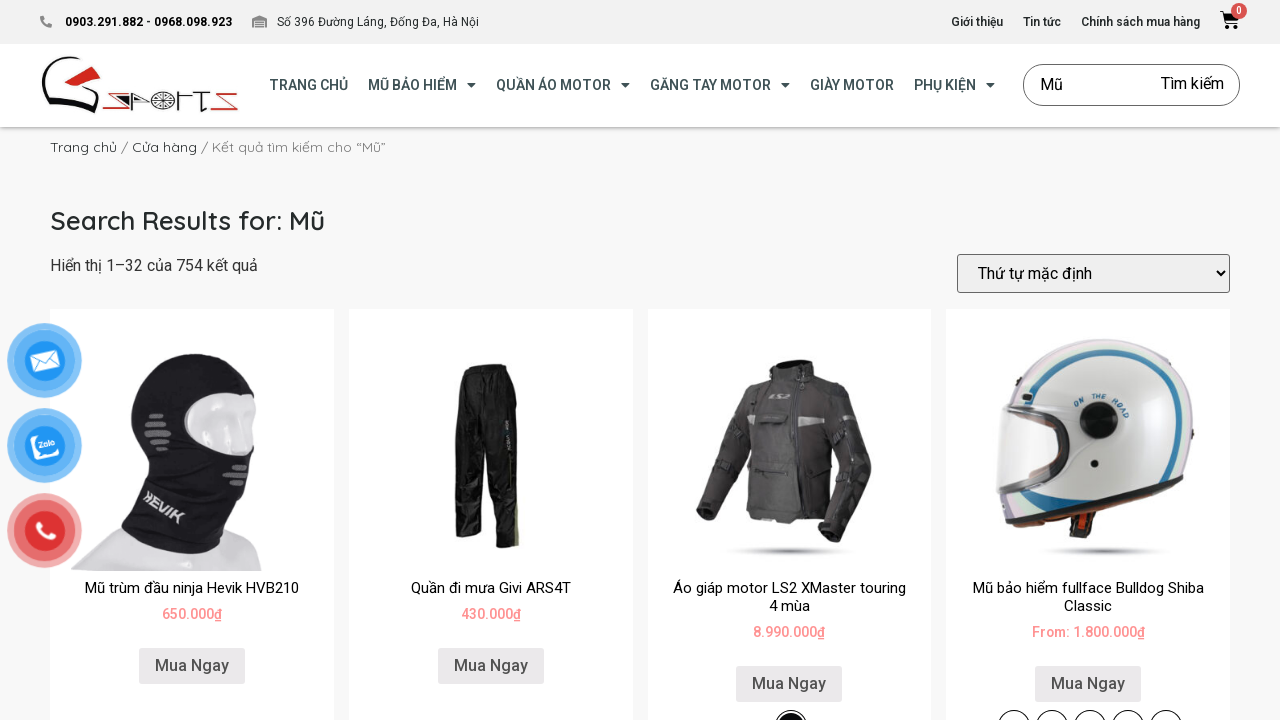

Verified search results are displayed for 'Mũ'
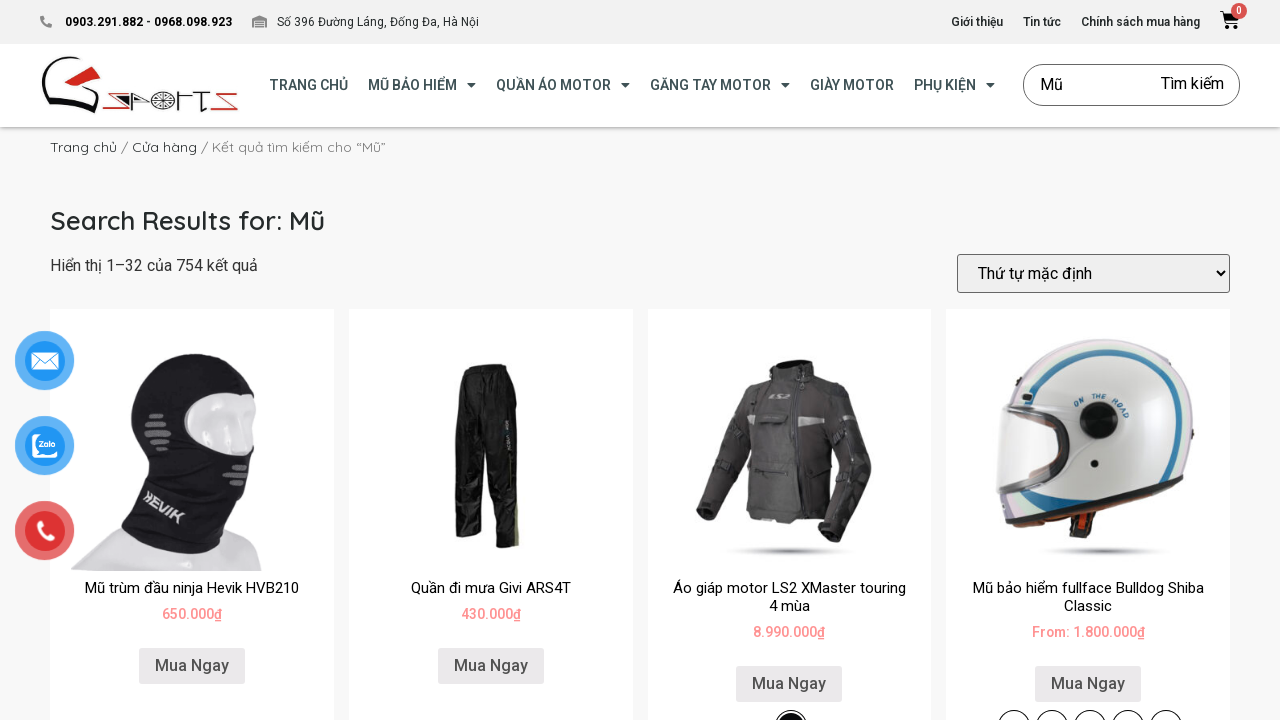

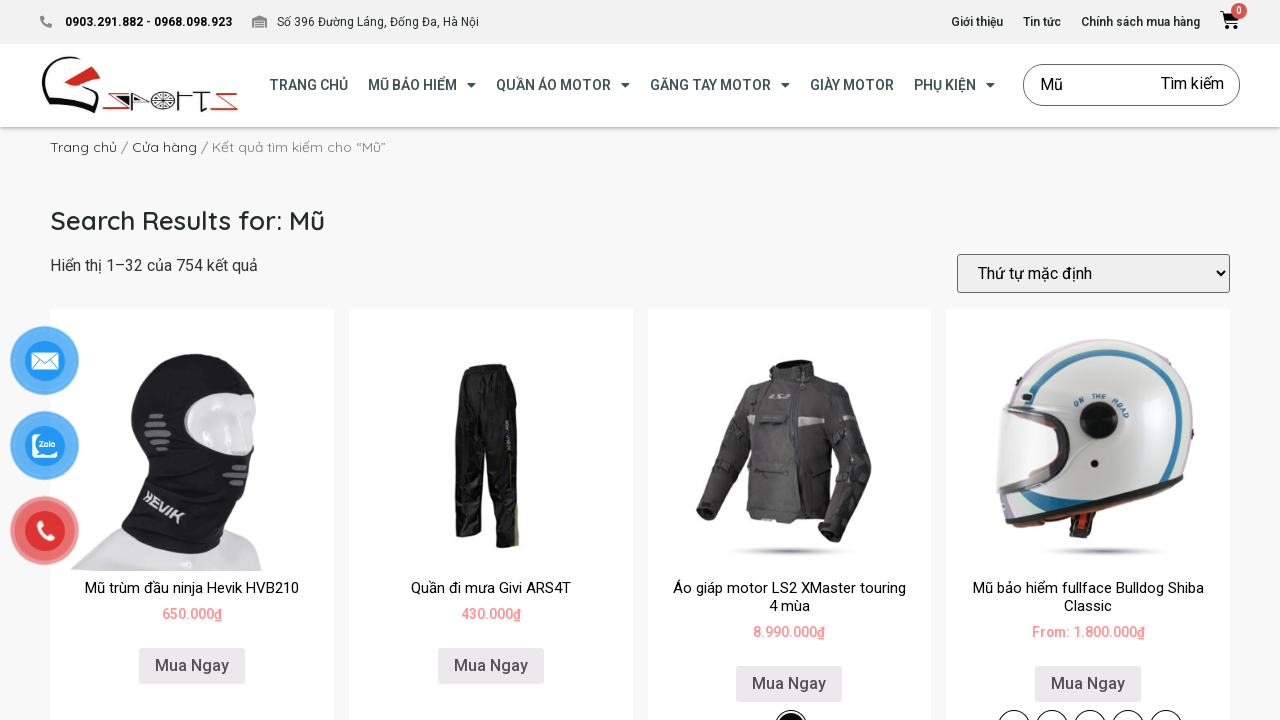